Tests the jQuery UI datepicker widget by clicking on the date input, navigating to the next month, and selecting a specific date (5th of the month)

Starting URL: https://jqueryui.com/datepicker

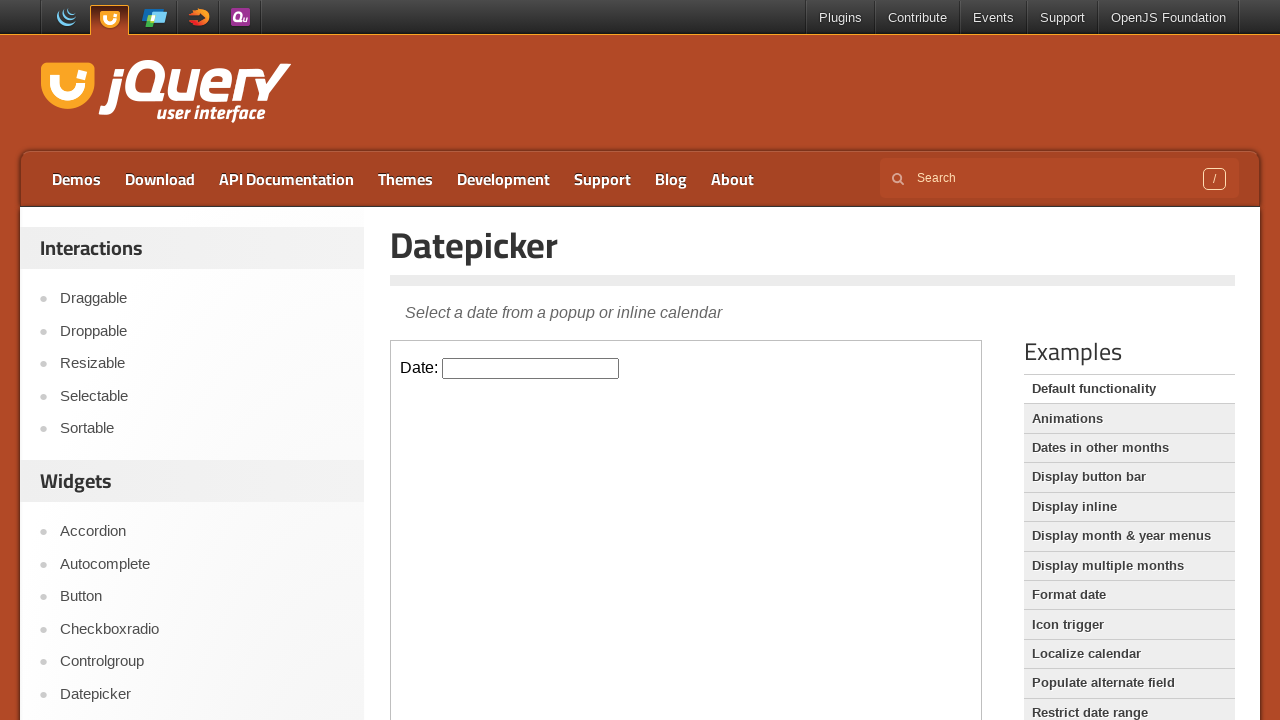

Located the demo iframe containing the datepicker widget
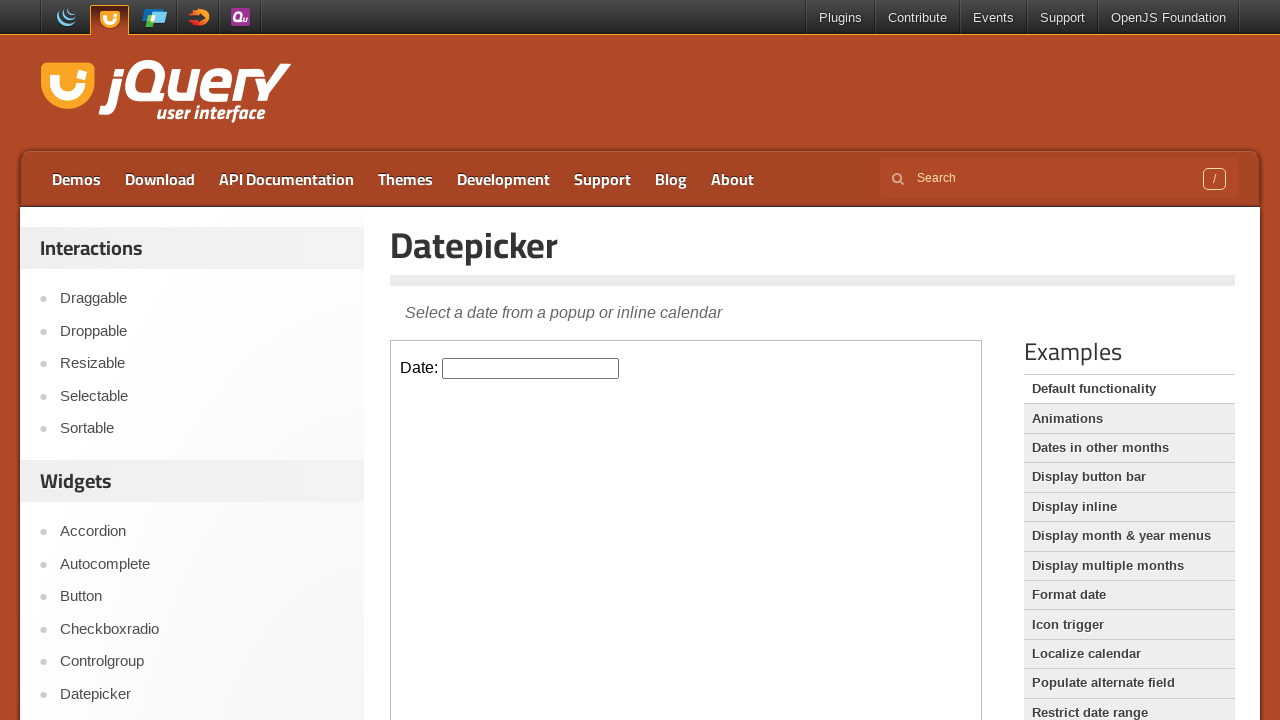

Clicked on the datepicker input to open the calendar at (531, 368) on iframe.demo-frame >> internal:control=enter-frame >> #datepicker
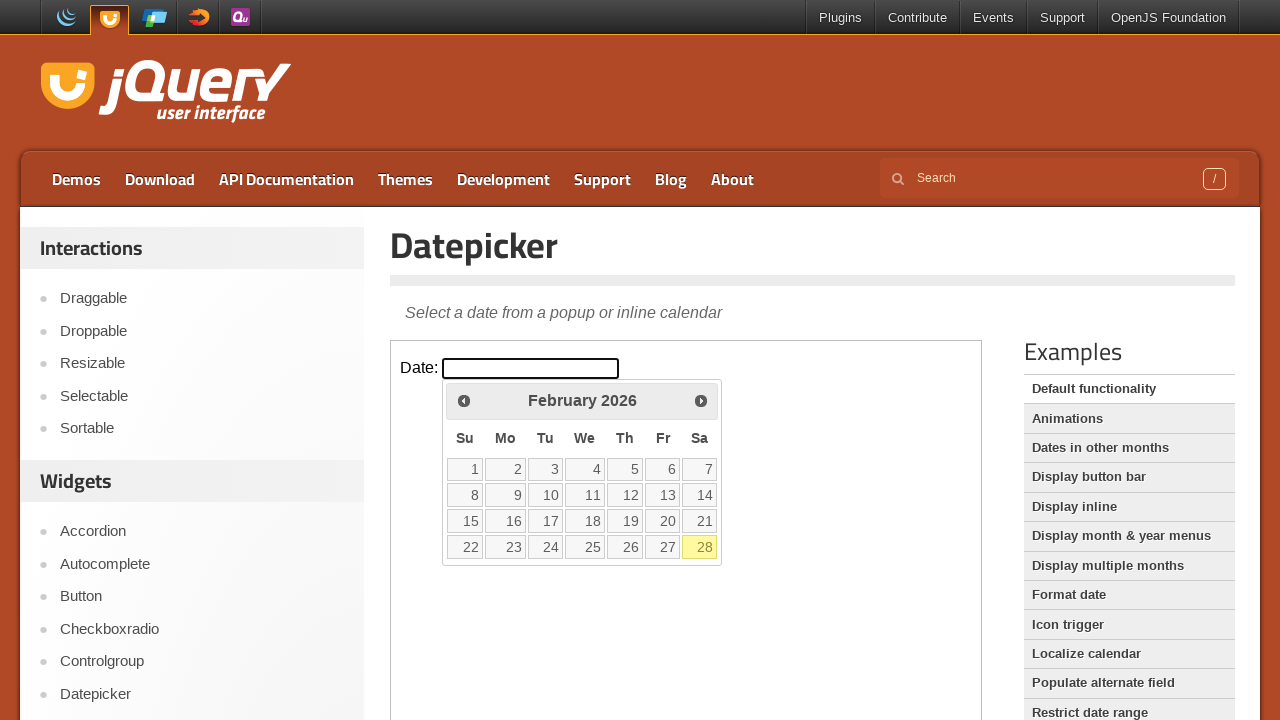

Clicked the Next button to navigate to the next month at (701, 400) on iframe.demo-frame >> internal:control=enter-frame >> span:text('Next')
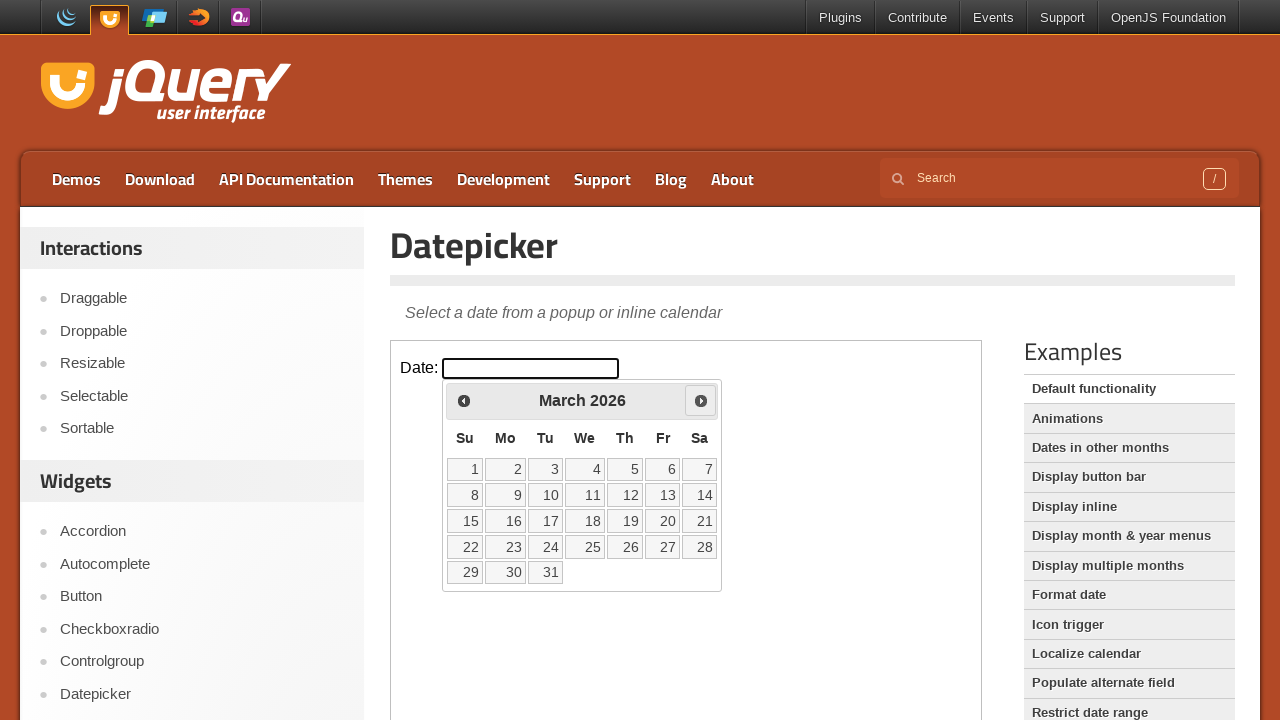

Selected the 5th day of the month from the calendar at (625, 469) on iframe.demo-frame >> internal:control=enter-frame >> a[data-date='5']
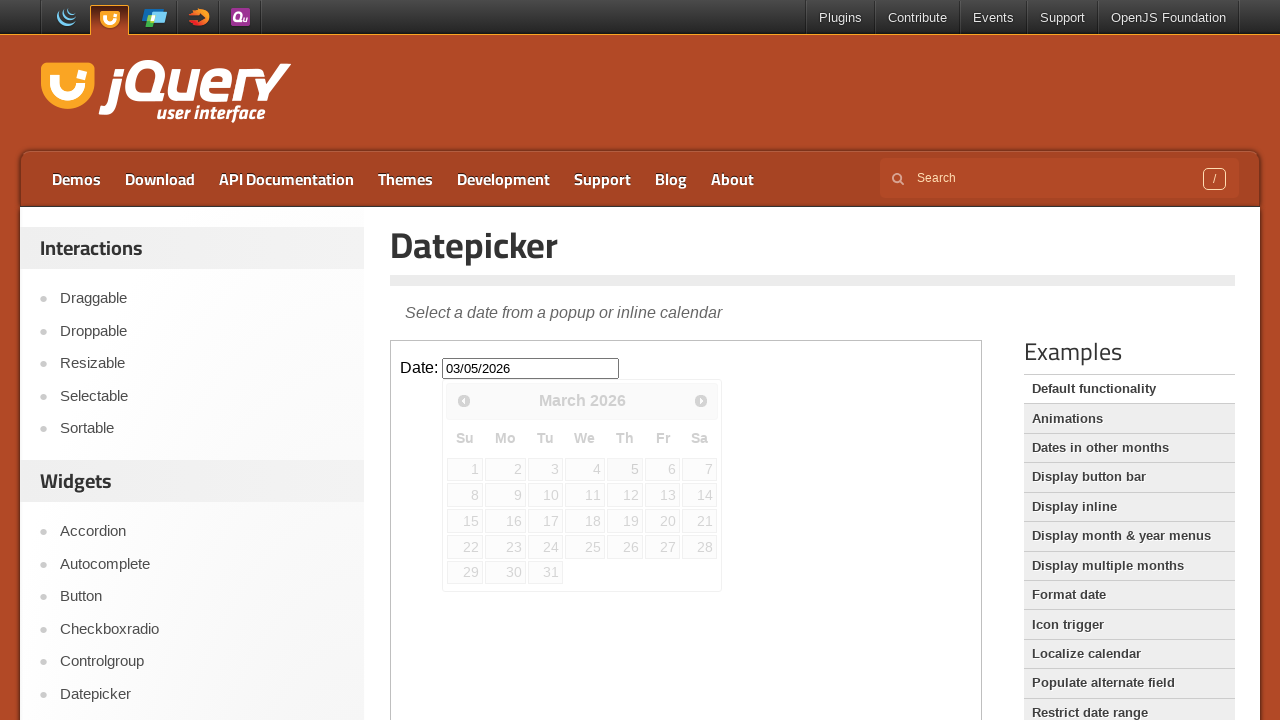

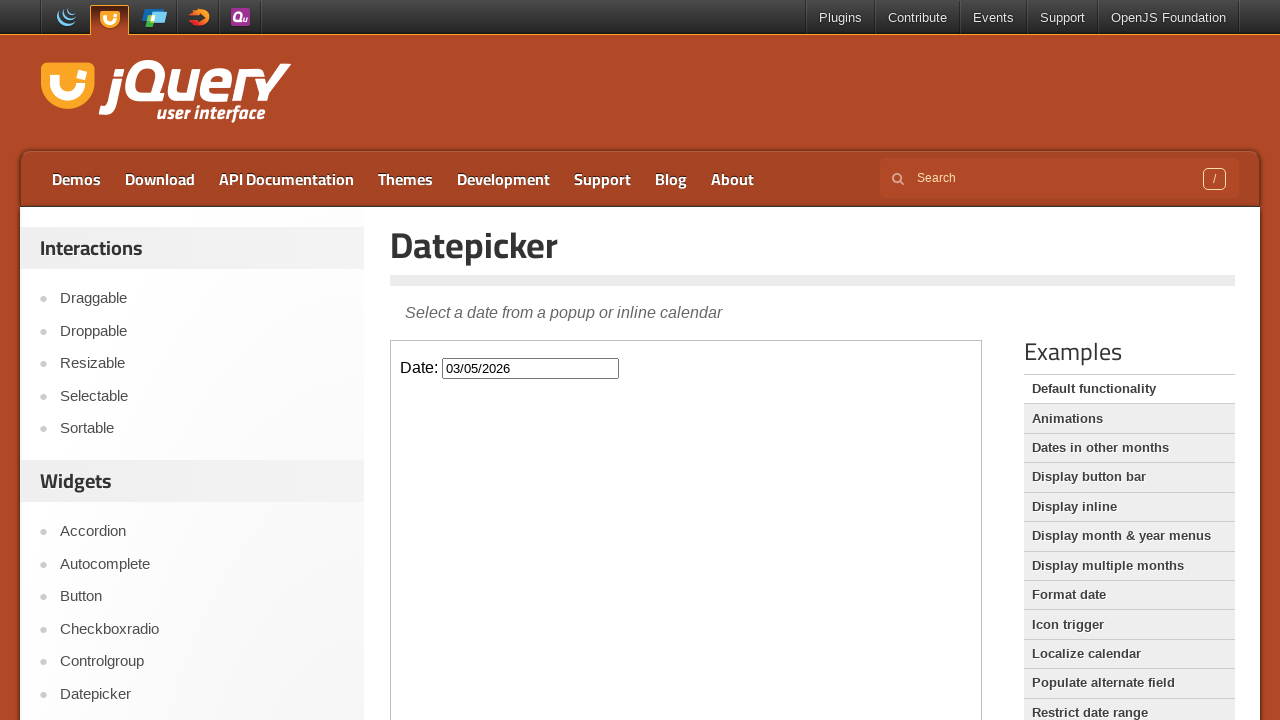